Tests navigation to services section on Spanish version by clicking the "Empezar" button

Starting URL: https://english-creative.com/es/

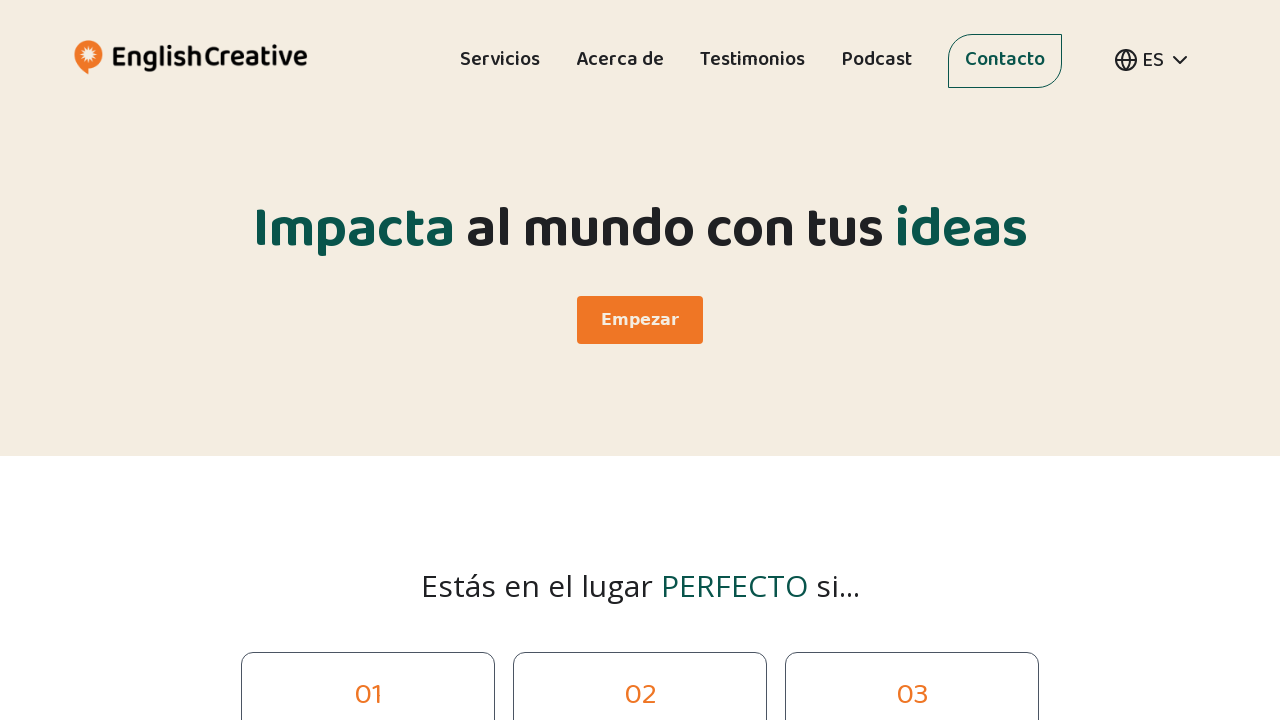

Clicked 'Empezar' (Get Started) button on Spanish version at (640, 320) on internal:role=link[name="Empezar"i]
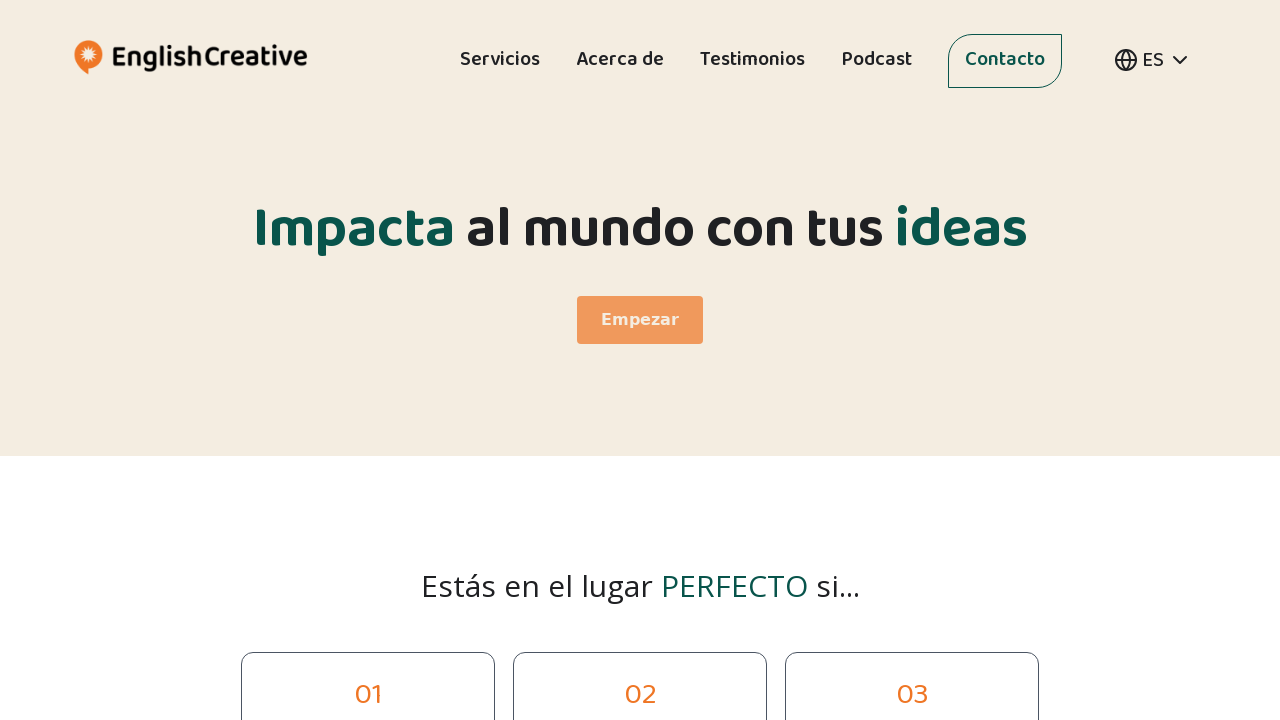

Navigated to services section on Spanish version
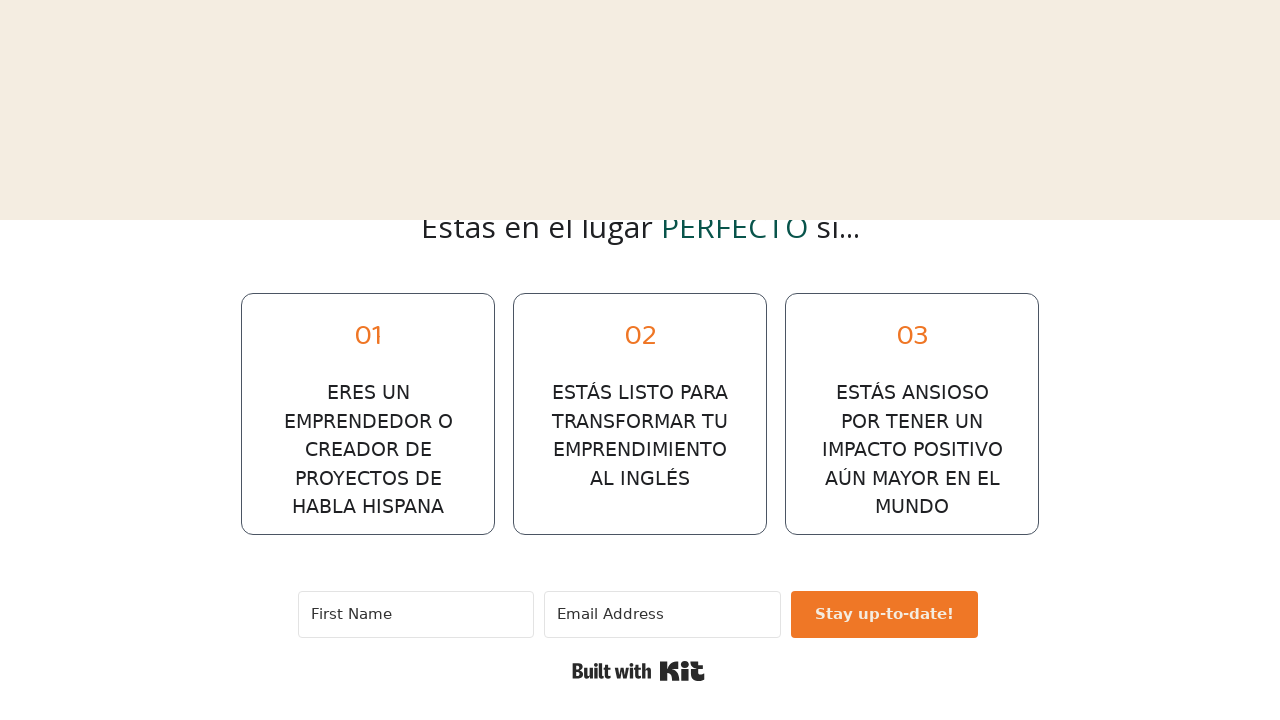

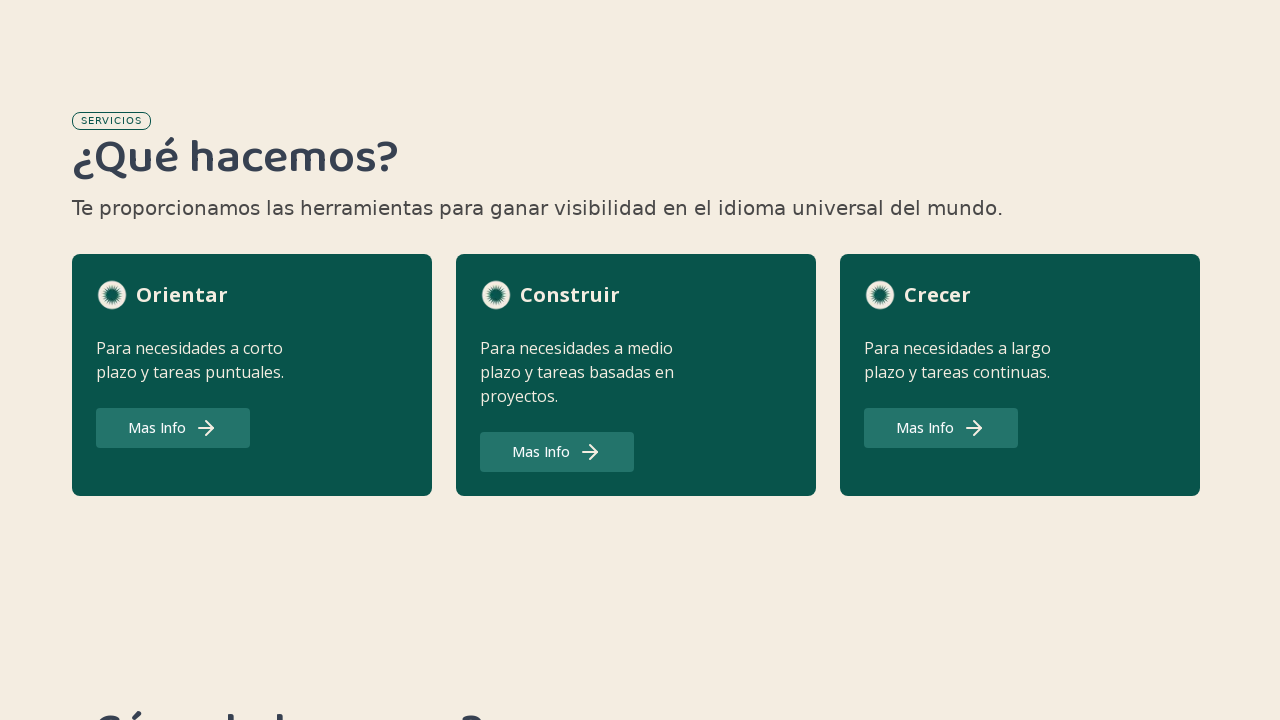